Tests python.org search feature by searching for "pycon" and verifying results appear

Starting URL: https://www.python.org

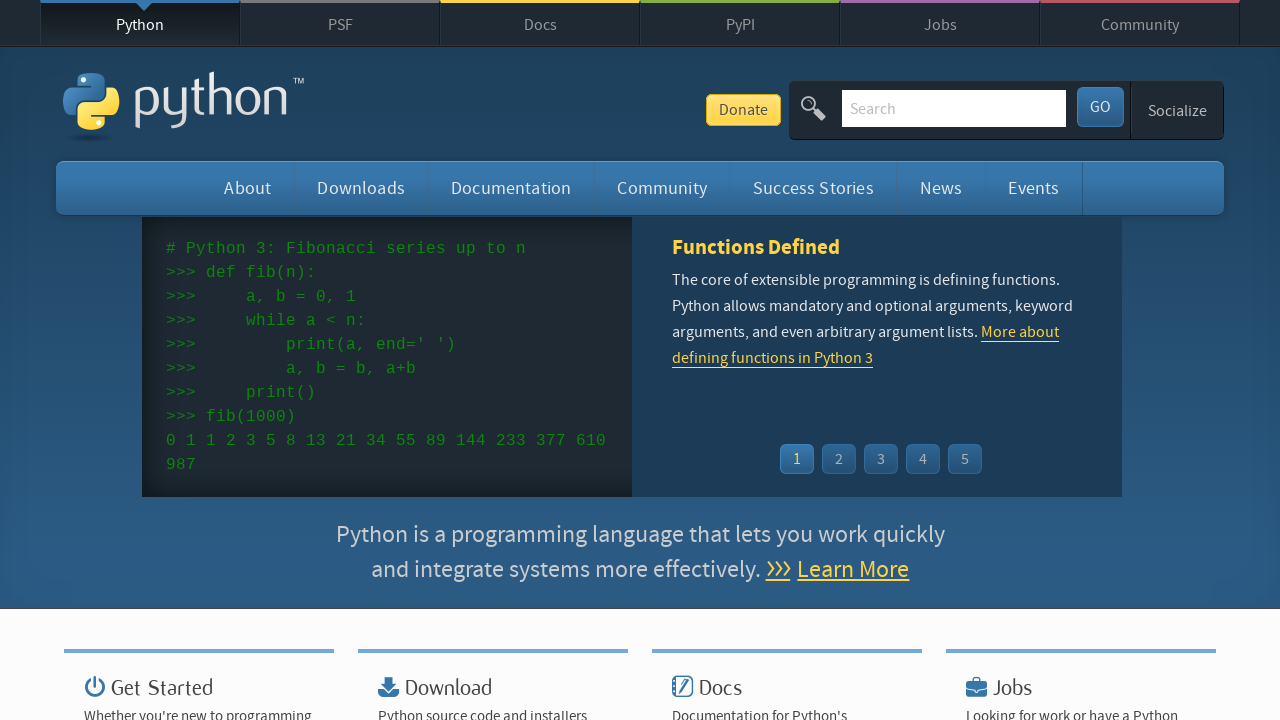

Filled search box with 'pycon' on input[name='q']
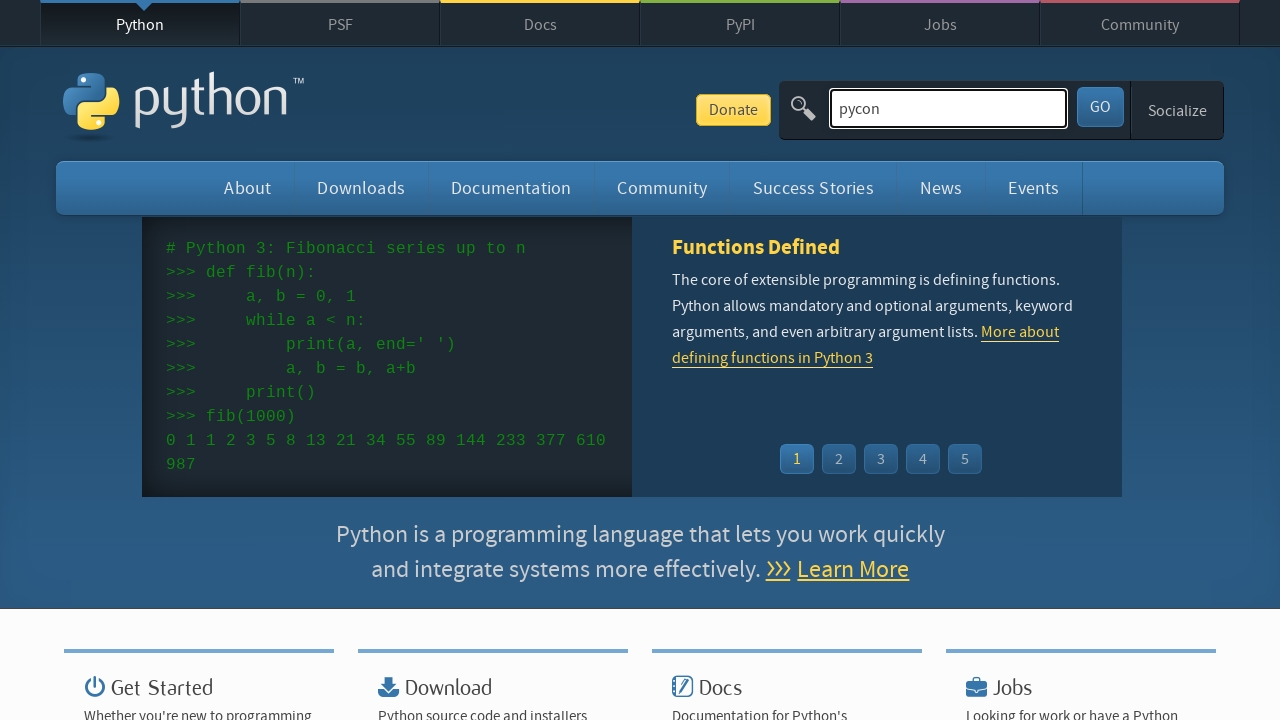

Clicked submit button to search for 'pycon' at (1100, 107) on button#submit
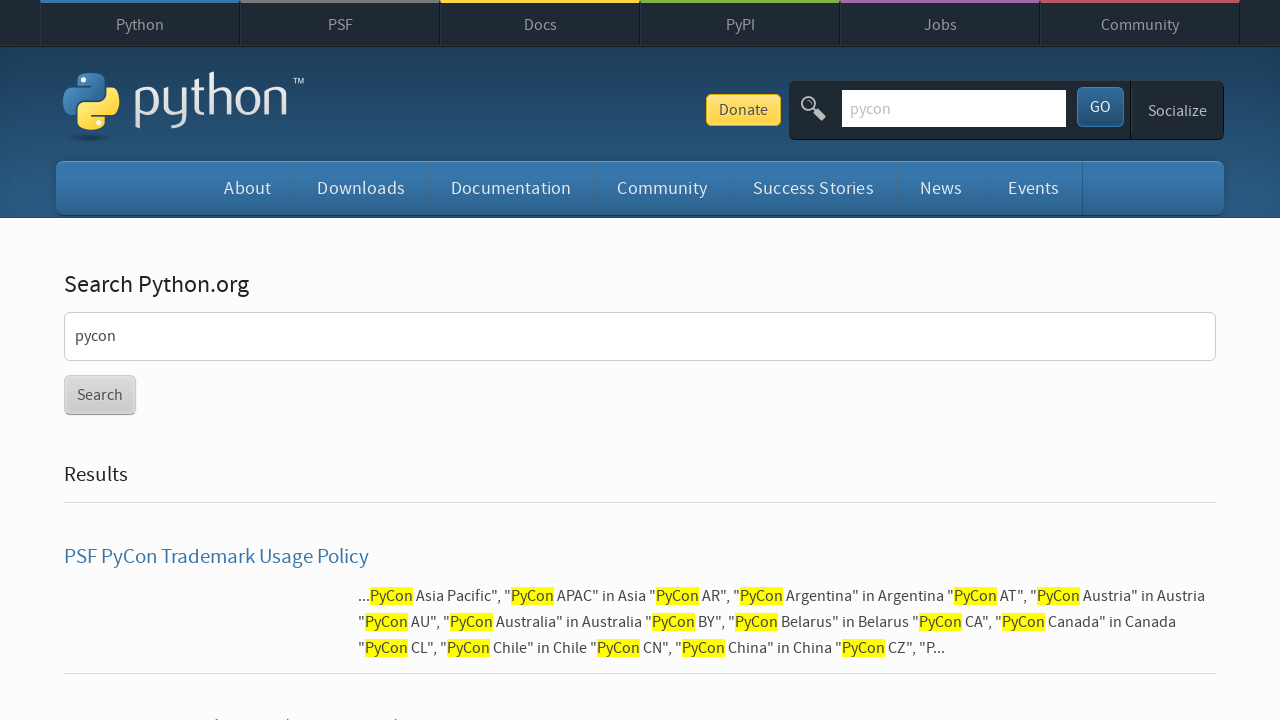

Search results loaded and verified
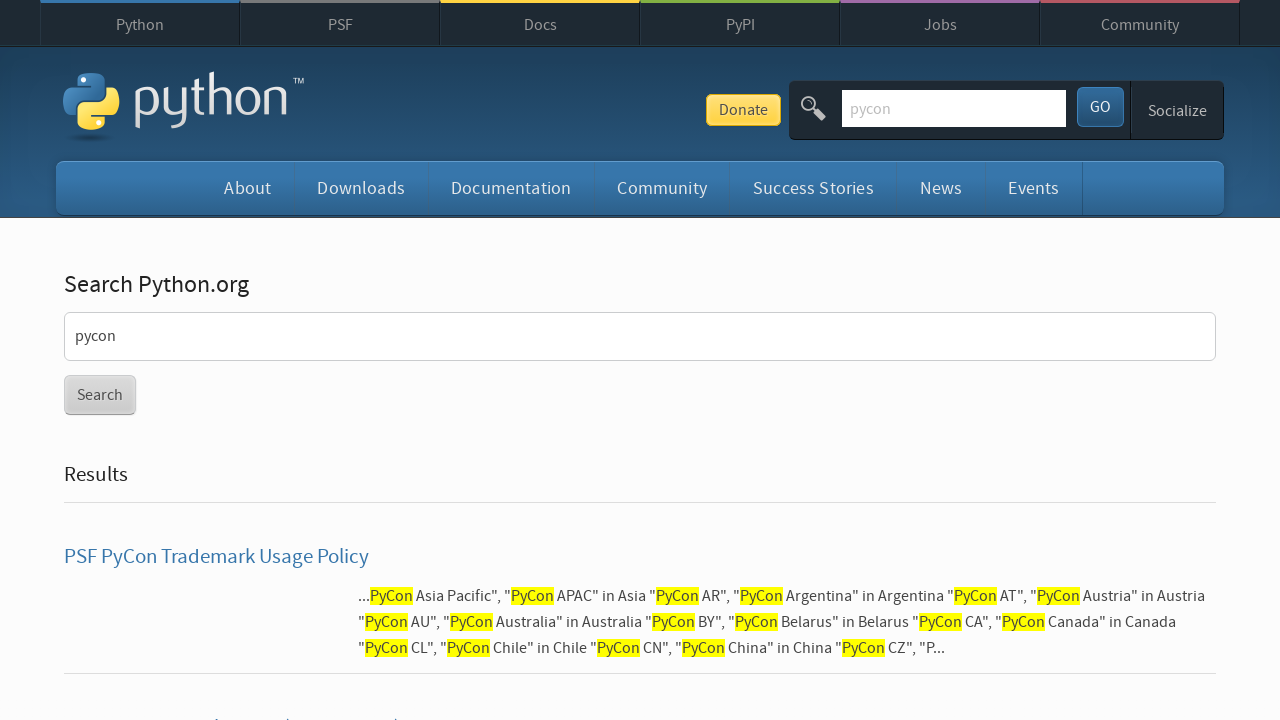

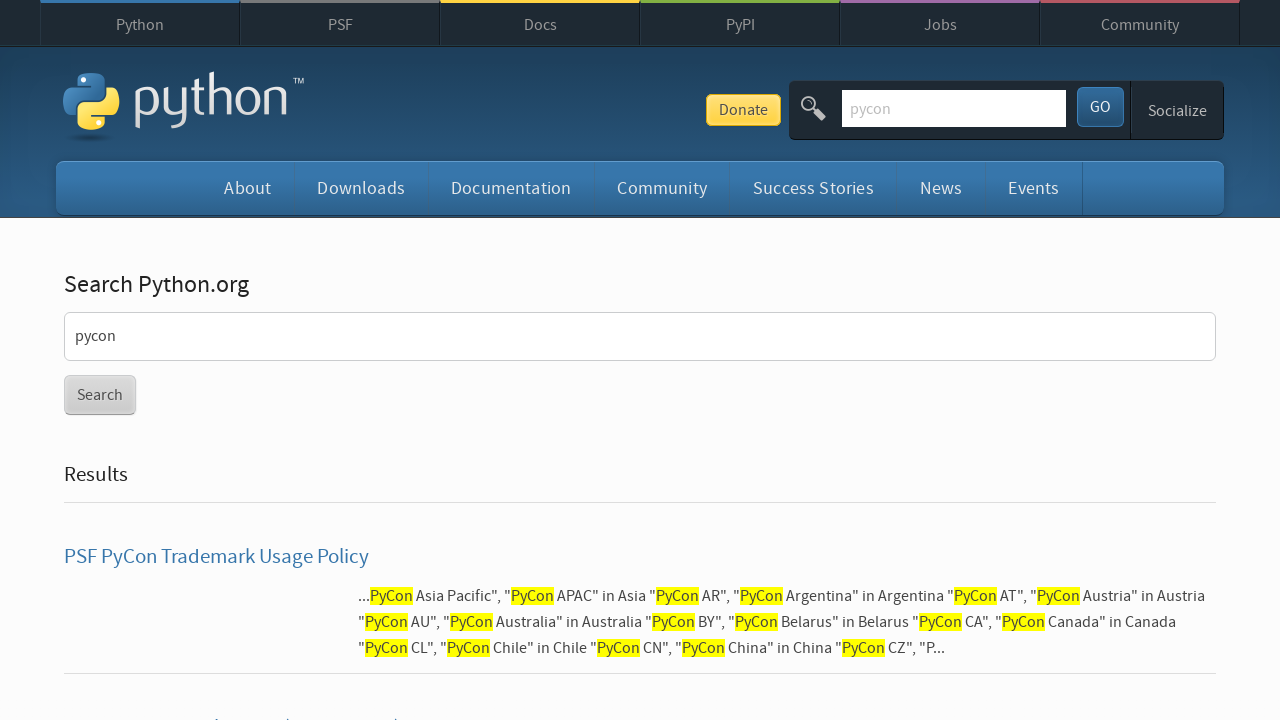